Tests horizontal scrolling functionality by clicking a link to open a new tab, then performing various horizontal scroll operations (scroll right, scroll left, scroll by specific pixel amounts)

Starting URL: https://demoapps.qspiders.com/ui/scroll/newHorizontal?scenario=1

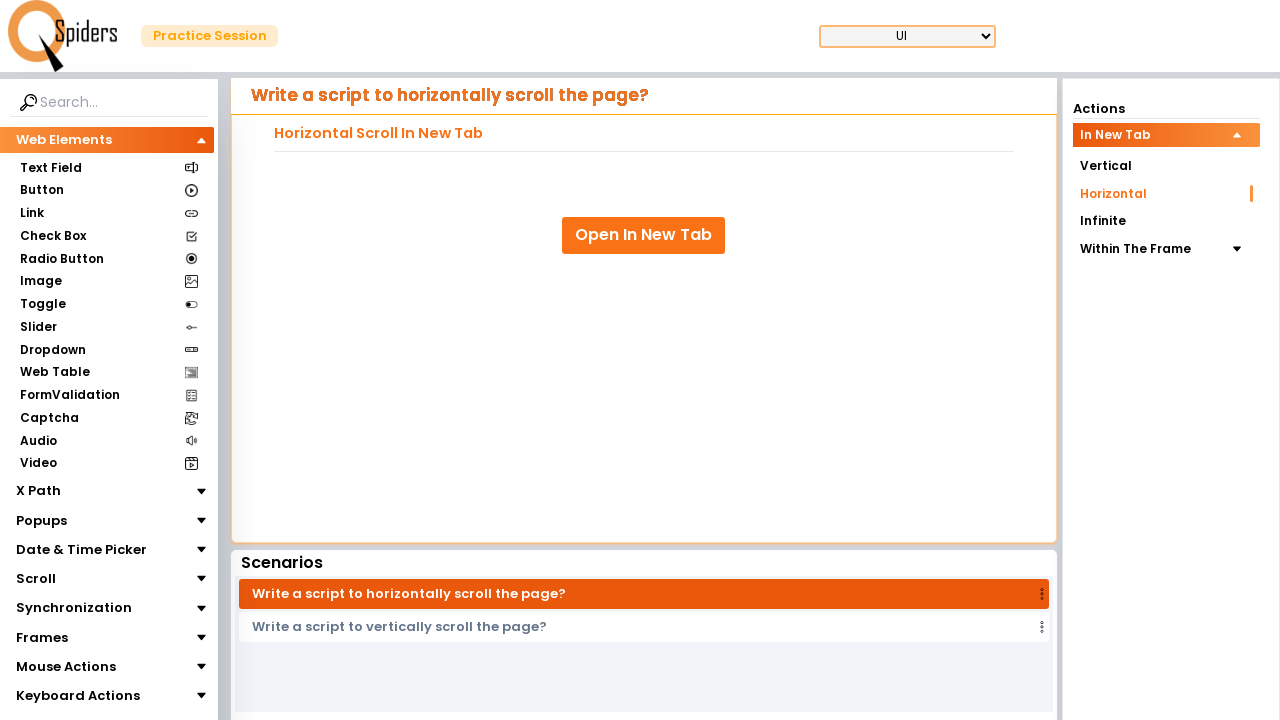

Clicked link to open new tab at (644, 235) on xpath=//*[@id="demoUI"]/main/section/article/aside/div/aside/div/section/a
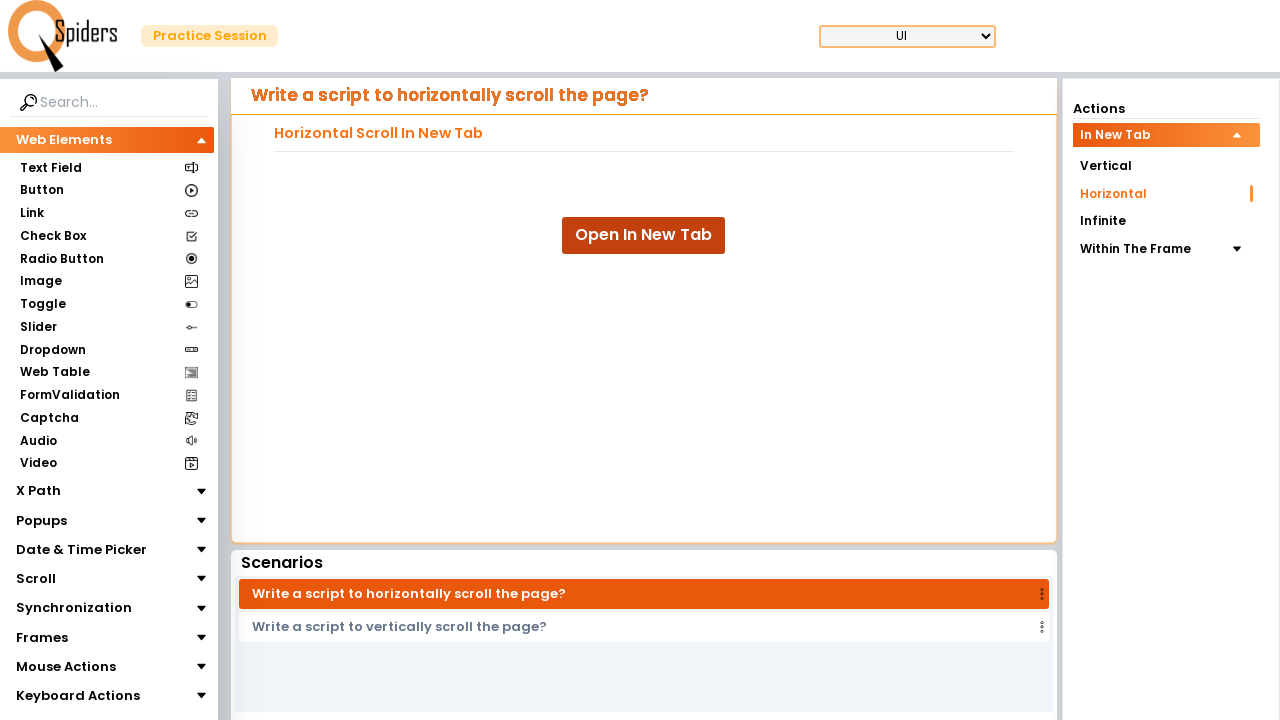

Waited for new tab to open
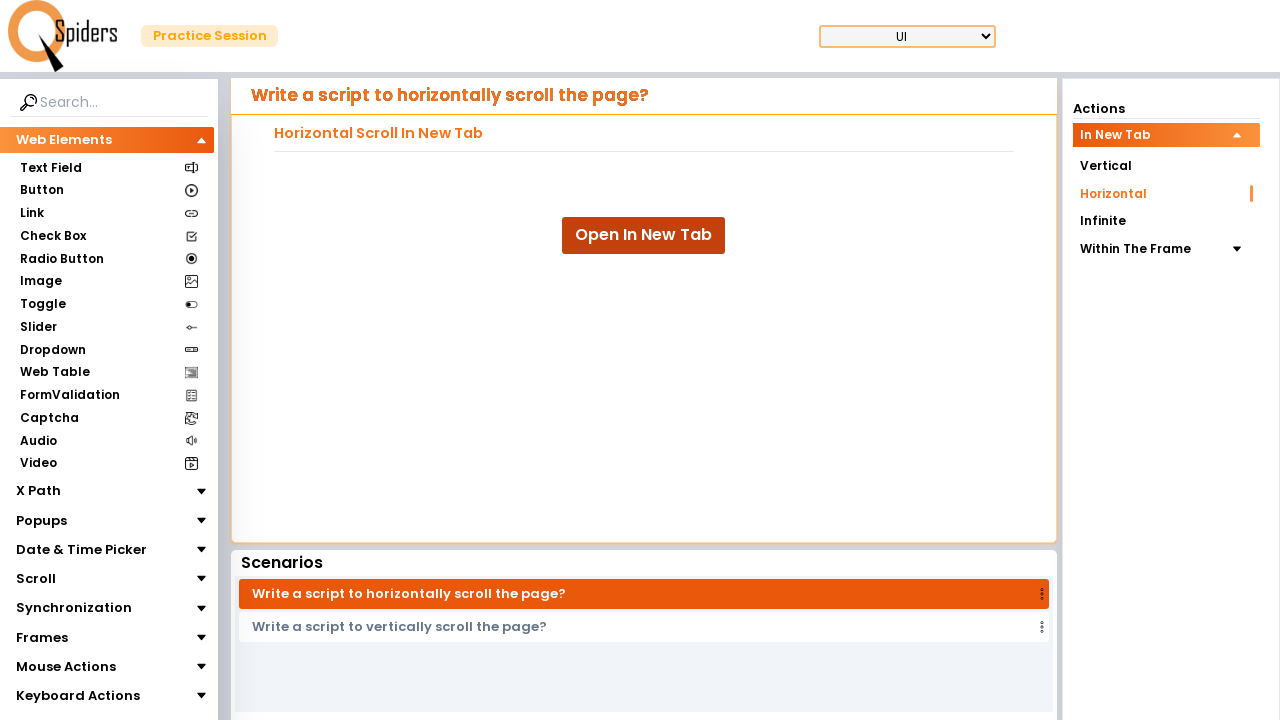

Switched to new tab
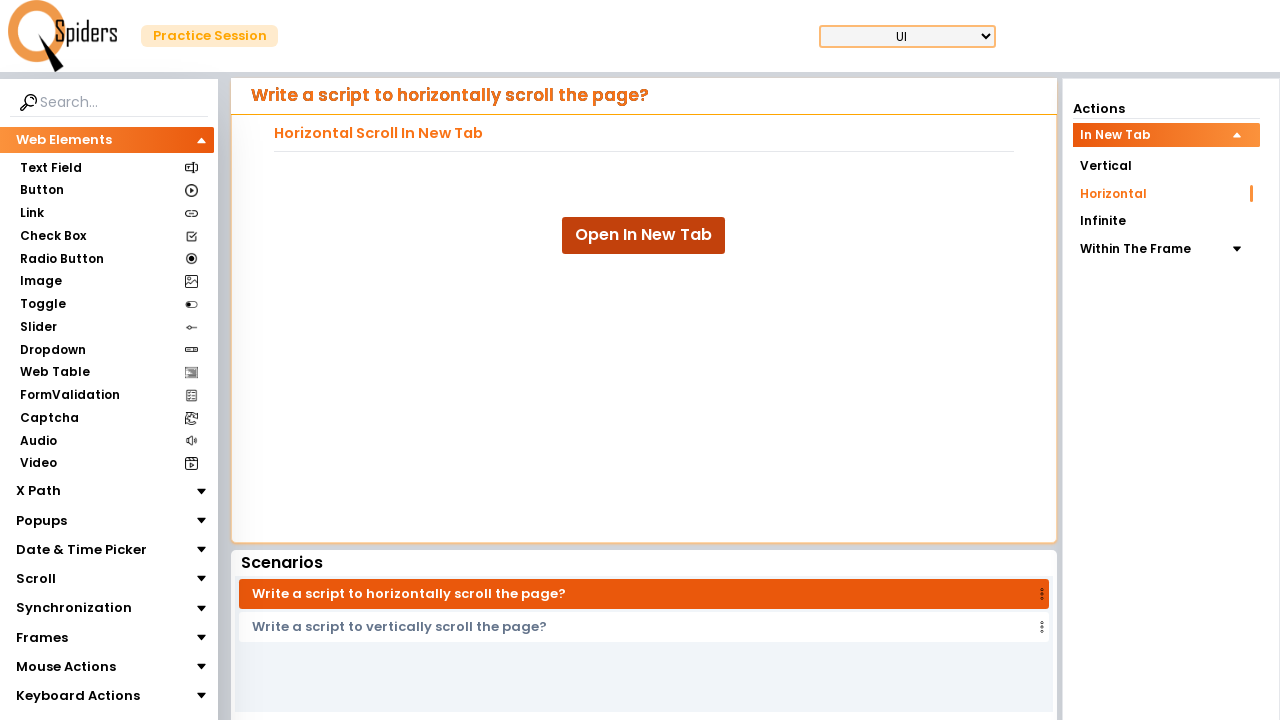

Scrolled horizontally to the right by full width
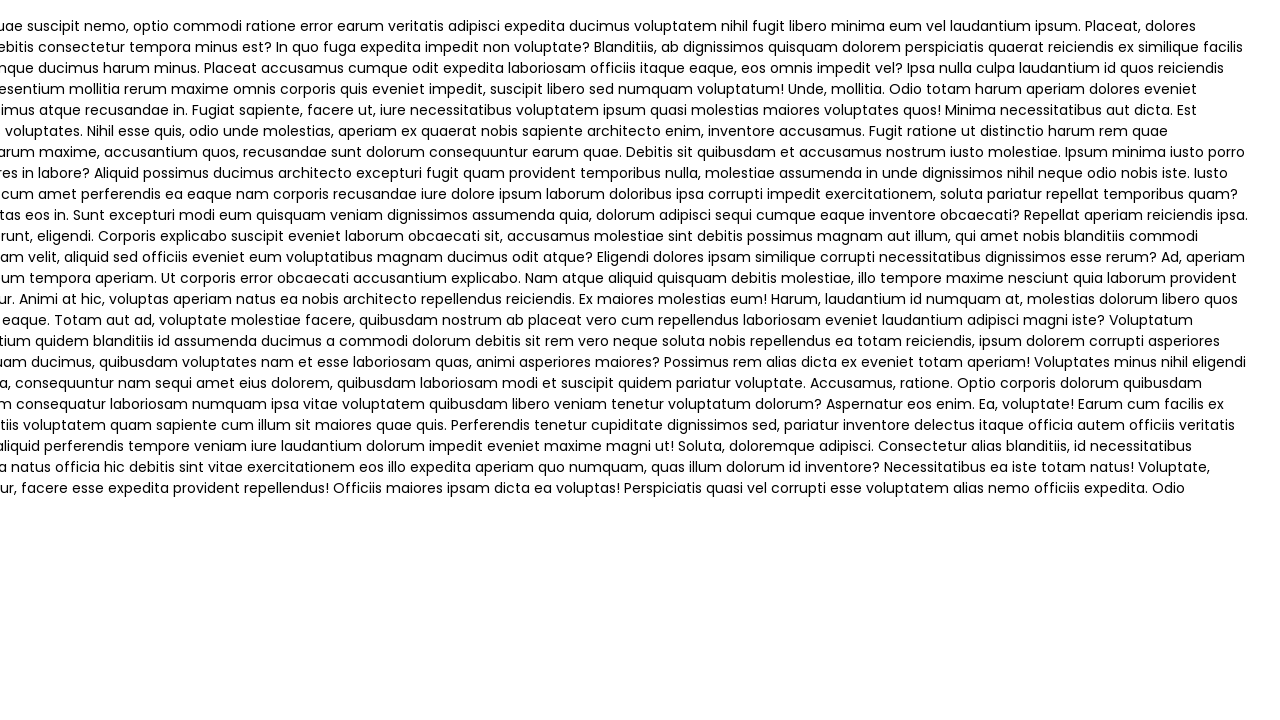

Waited after right scroll
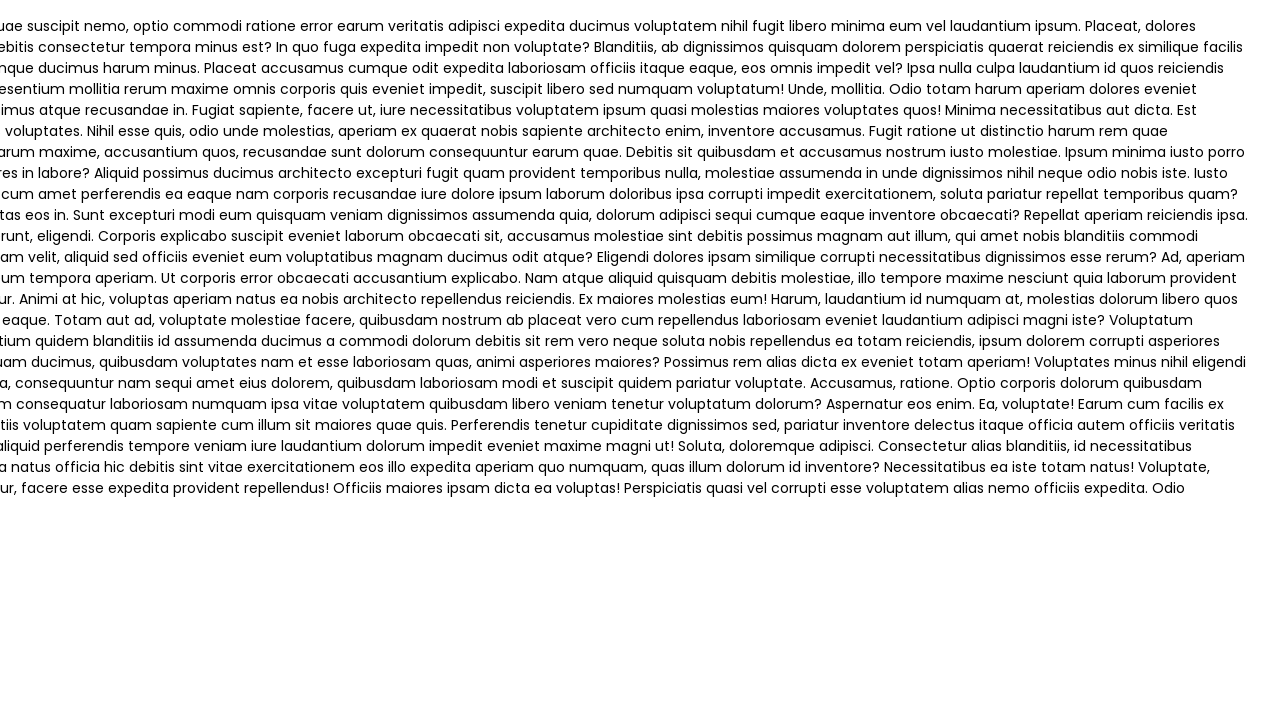

Scrolled horizontally to the left by full width
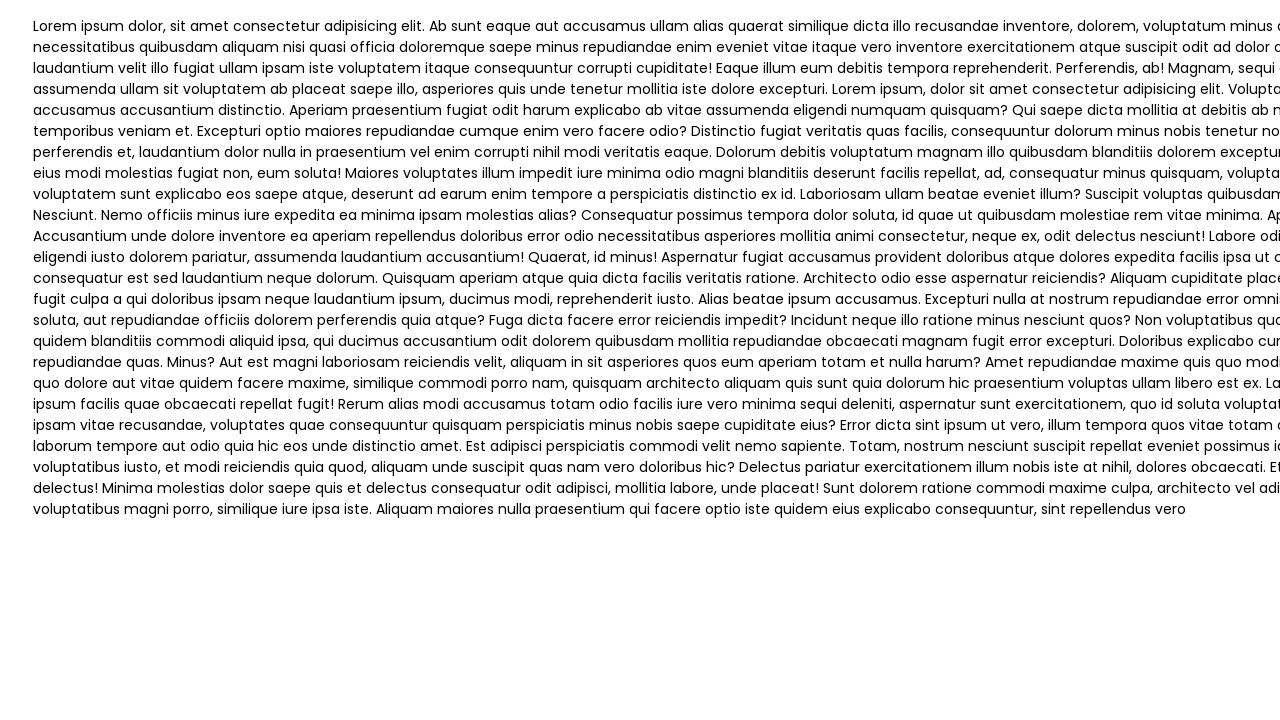

Waited after left scroll
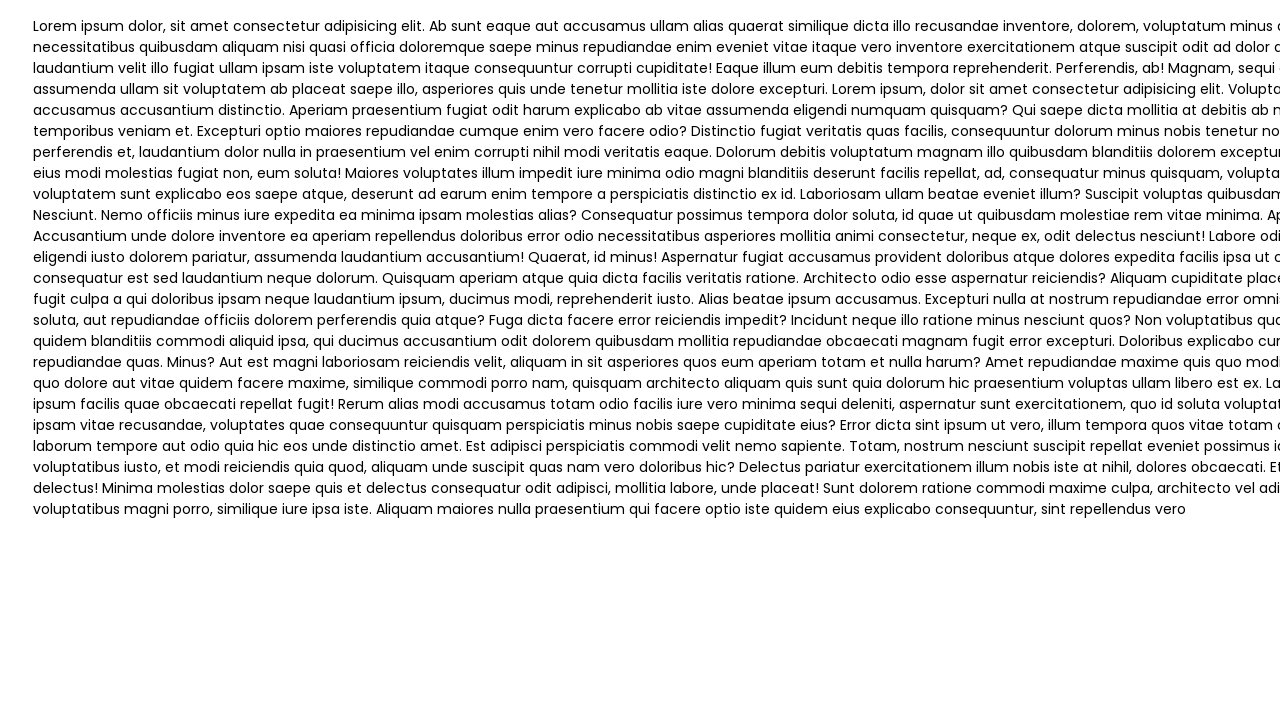

Scrolled right by 3100 pixels
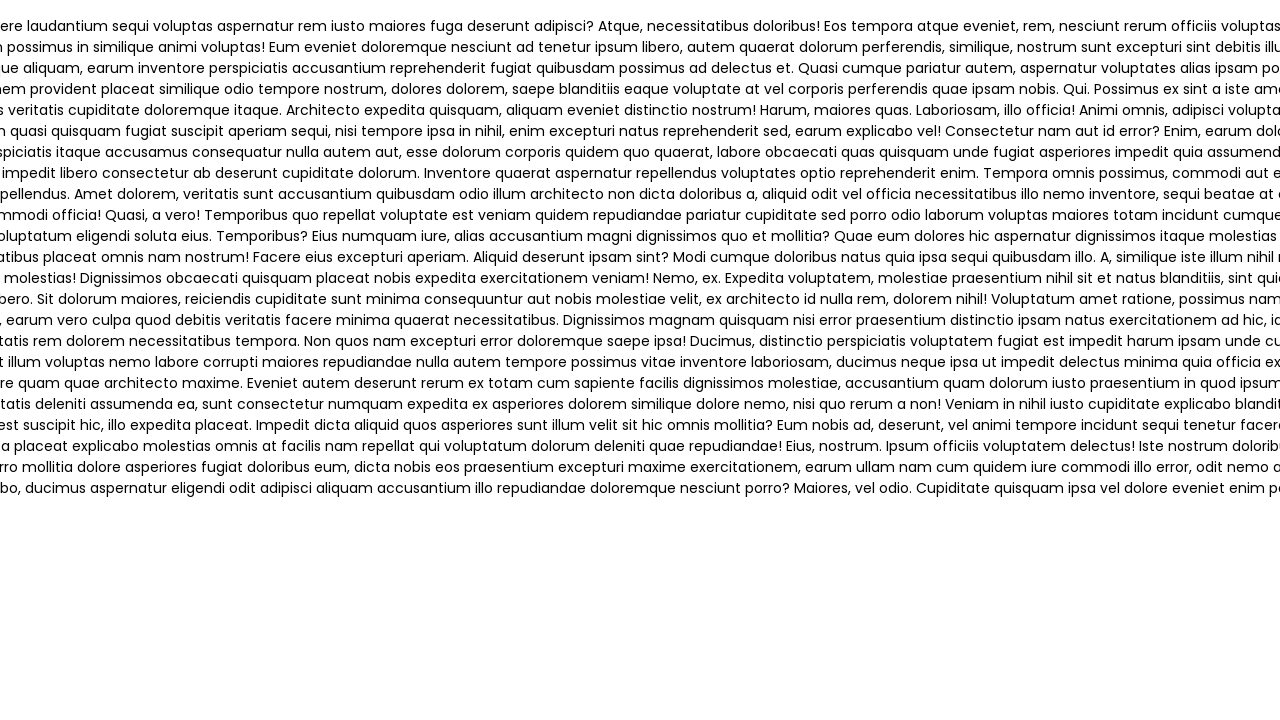

Waited after 3100 pixel right scroll
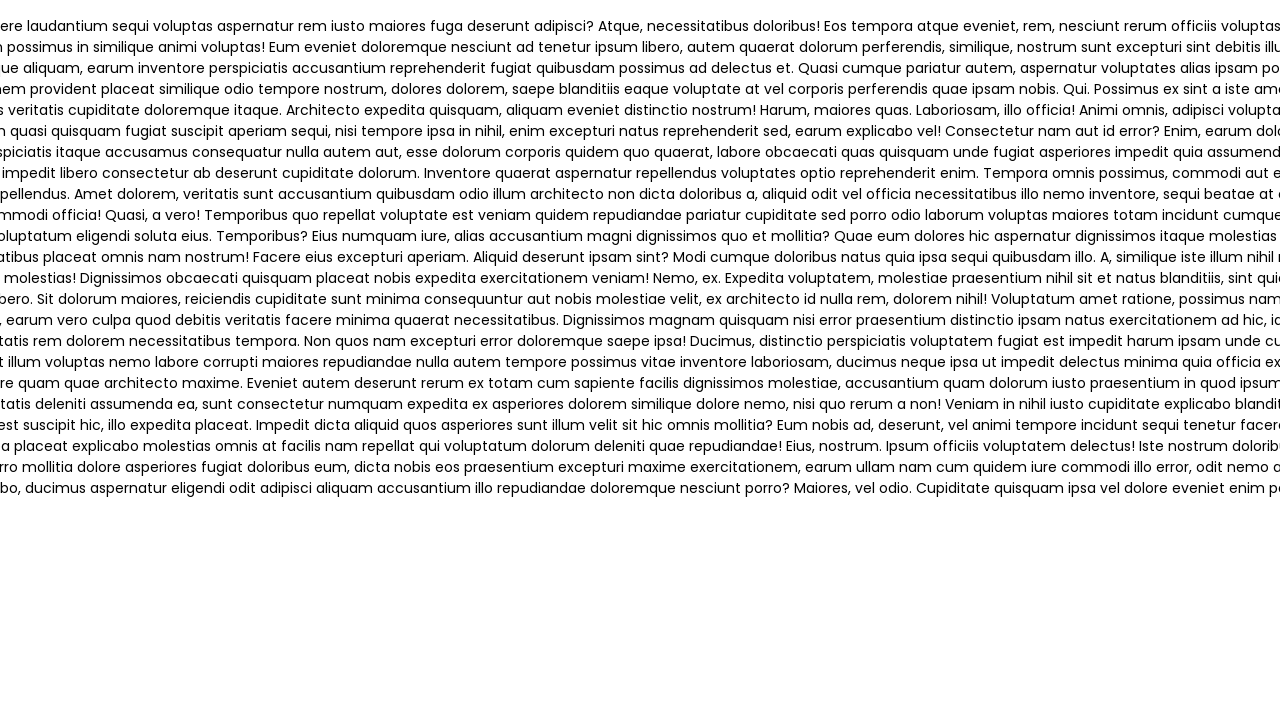

Scrolled left by 3100 pixels
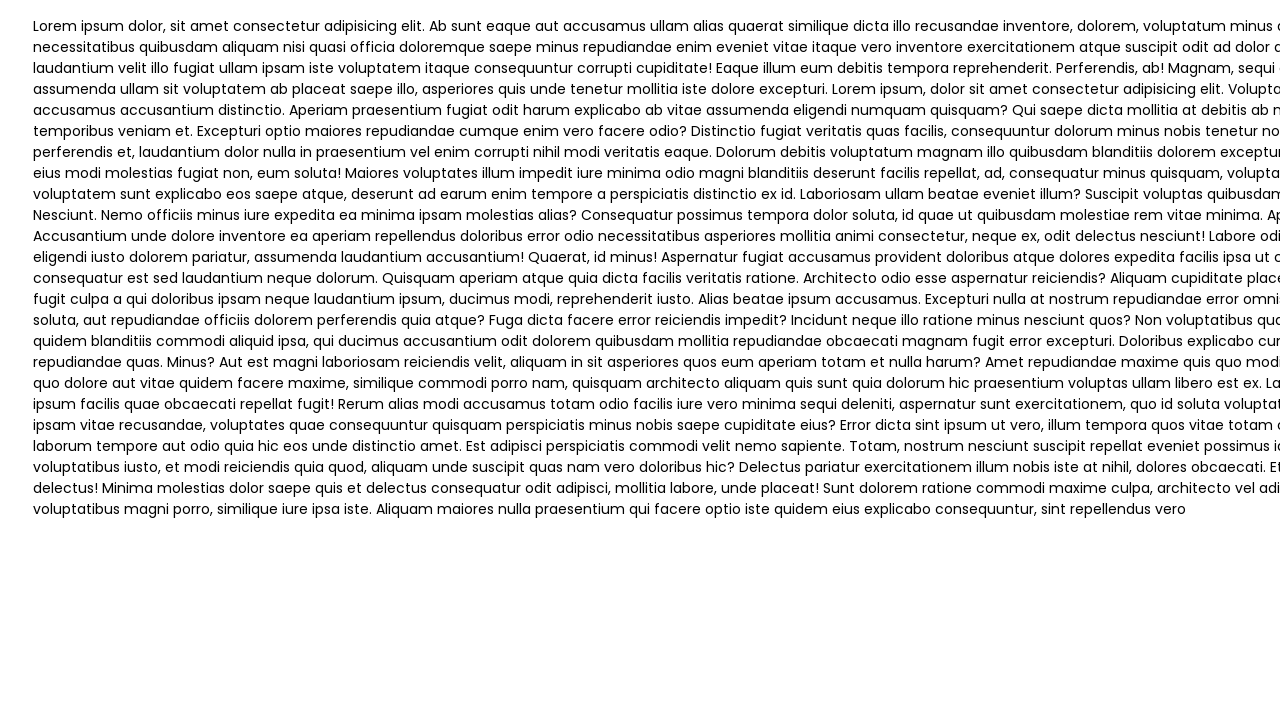

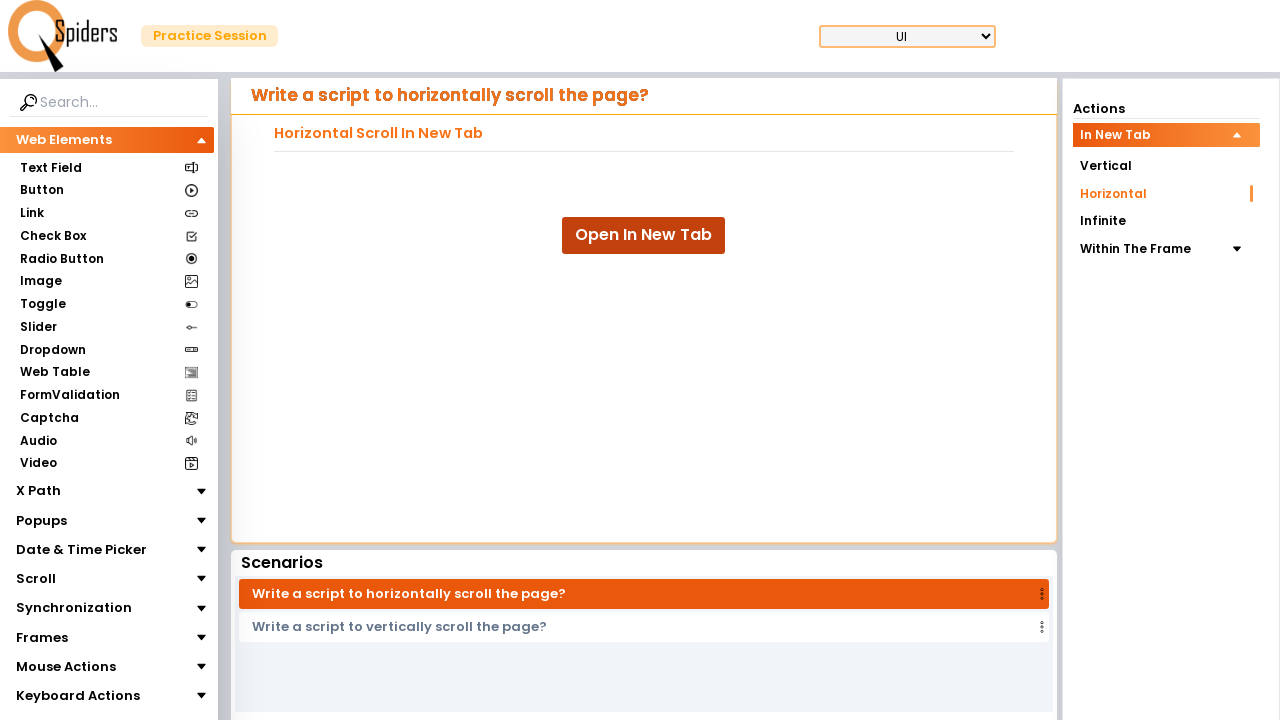